Tests a registration form by filling in first name, last name, and email fields, then submitting and verifying the success message.

Starting URL: http://suninjuly.github.io/registration1.html

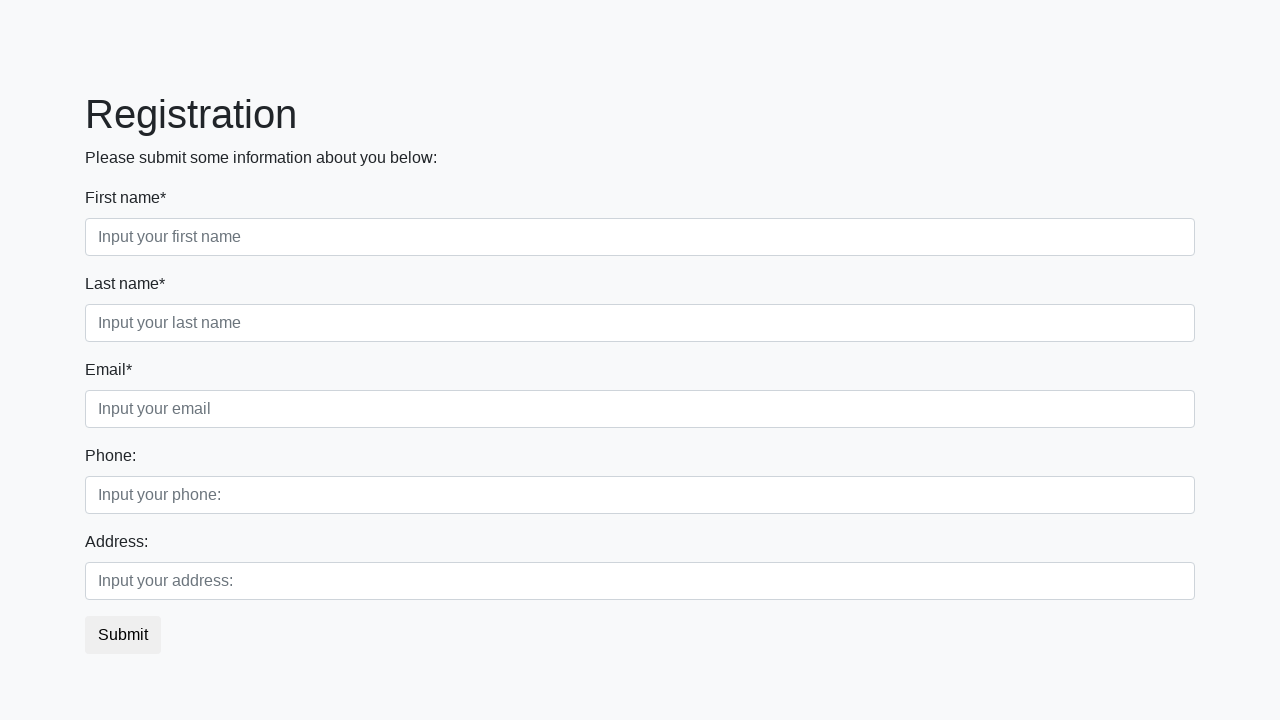

Filled first name field with 'Ivan' on .first_block .form-control.first
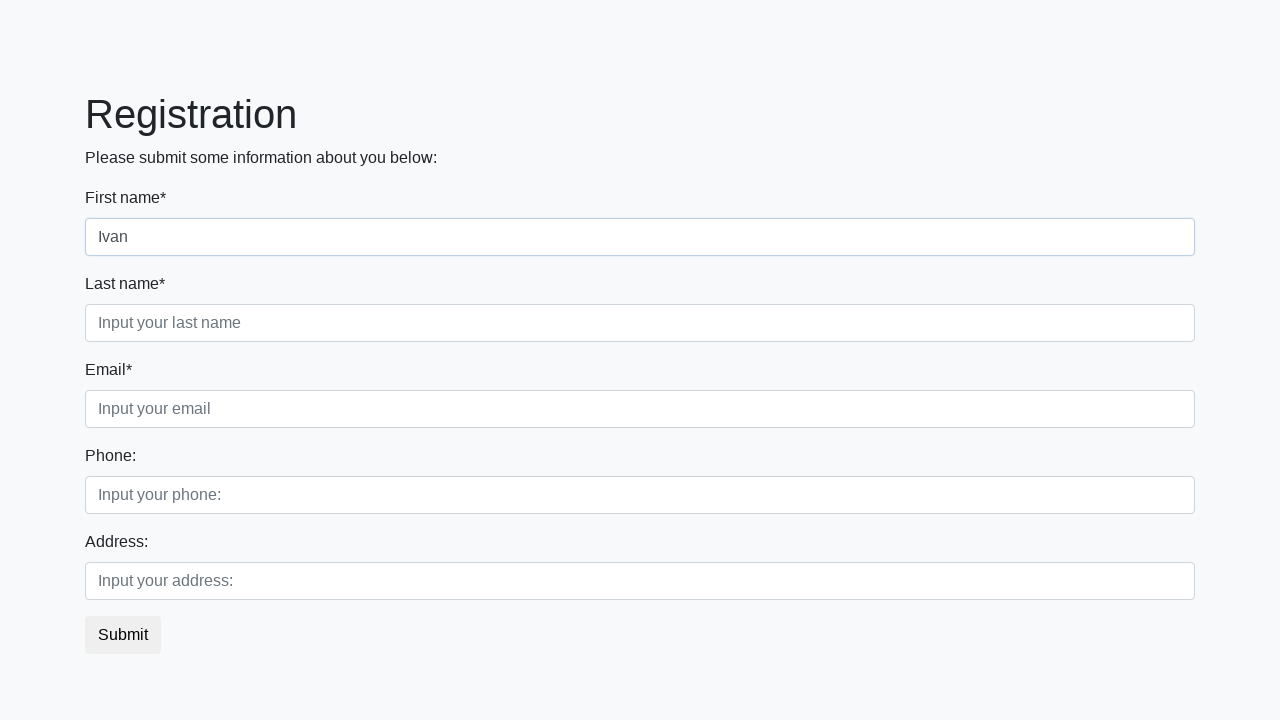

Filled last name field with 'Petrov' on .first_block .form-control.second
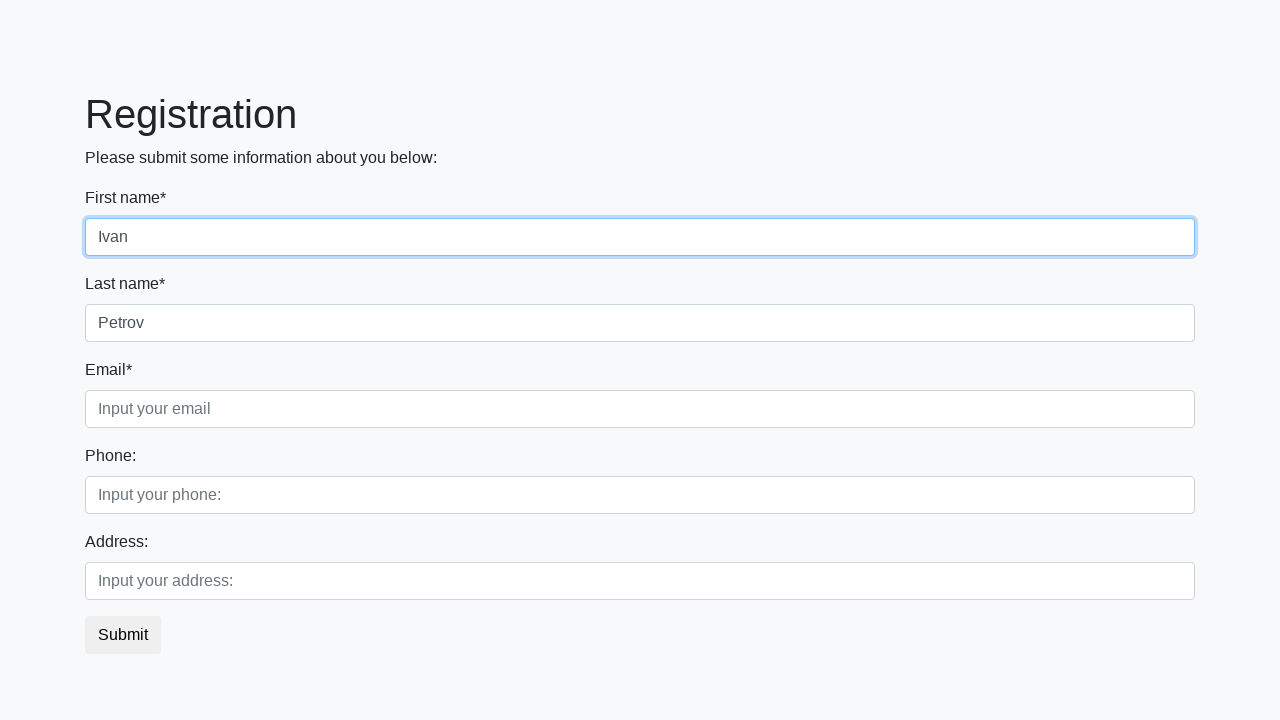

Filled email field with 'testuser@example.com' on .first_block .form-control.third
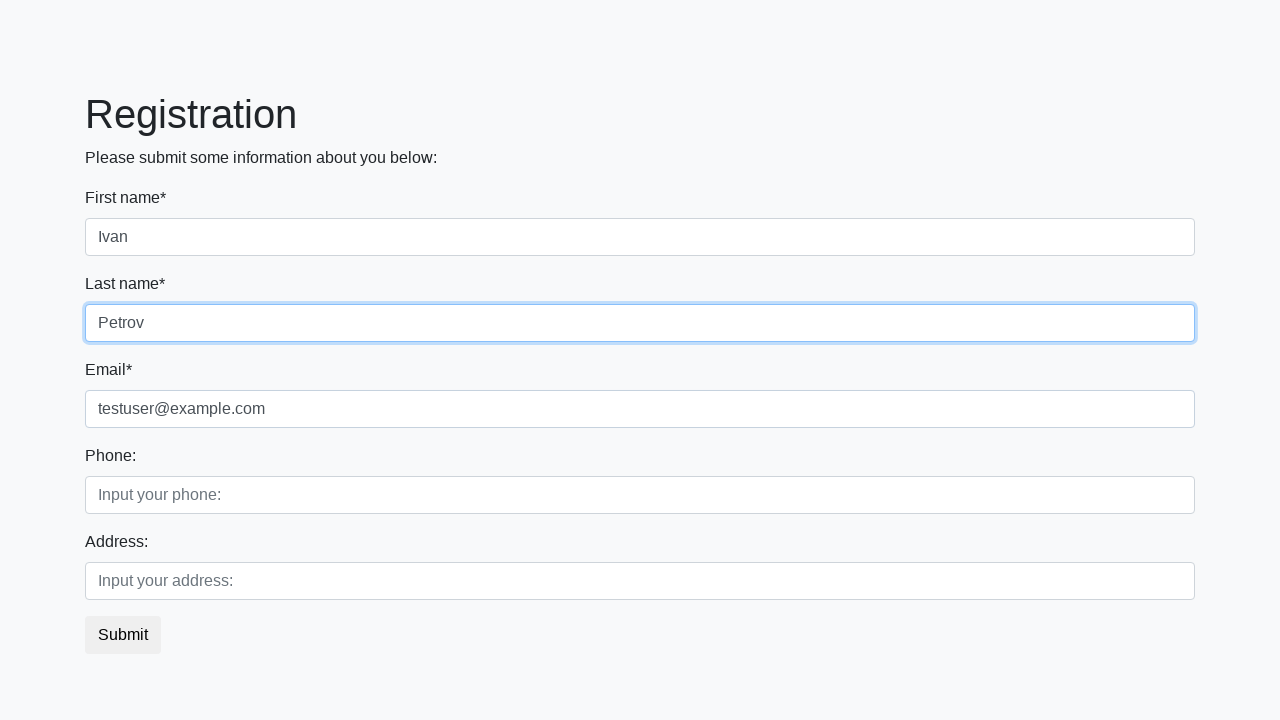

Clicked submit button to register at (123, 635) on button.btn
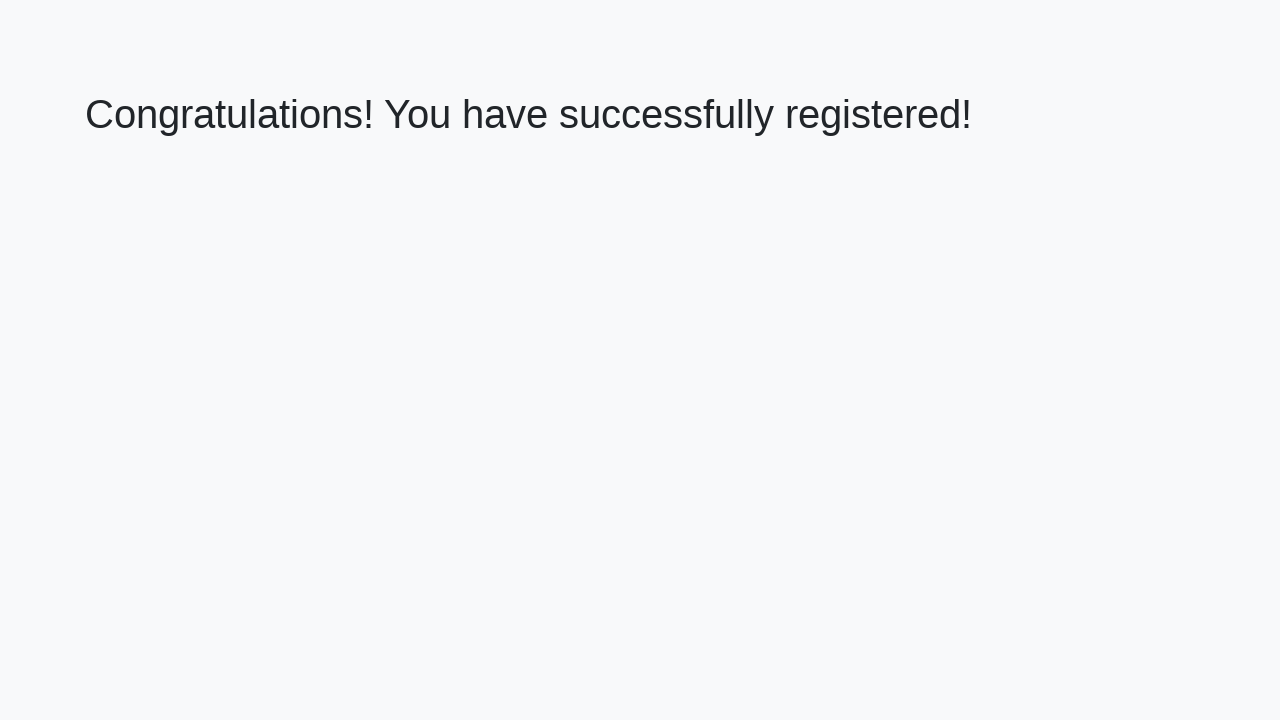

Success message heading appeared
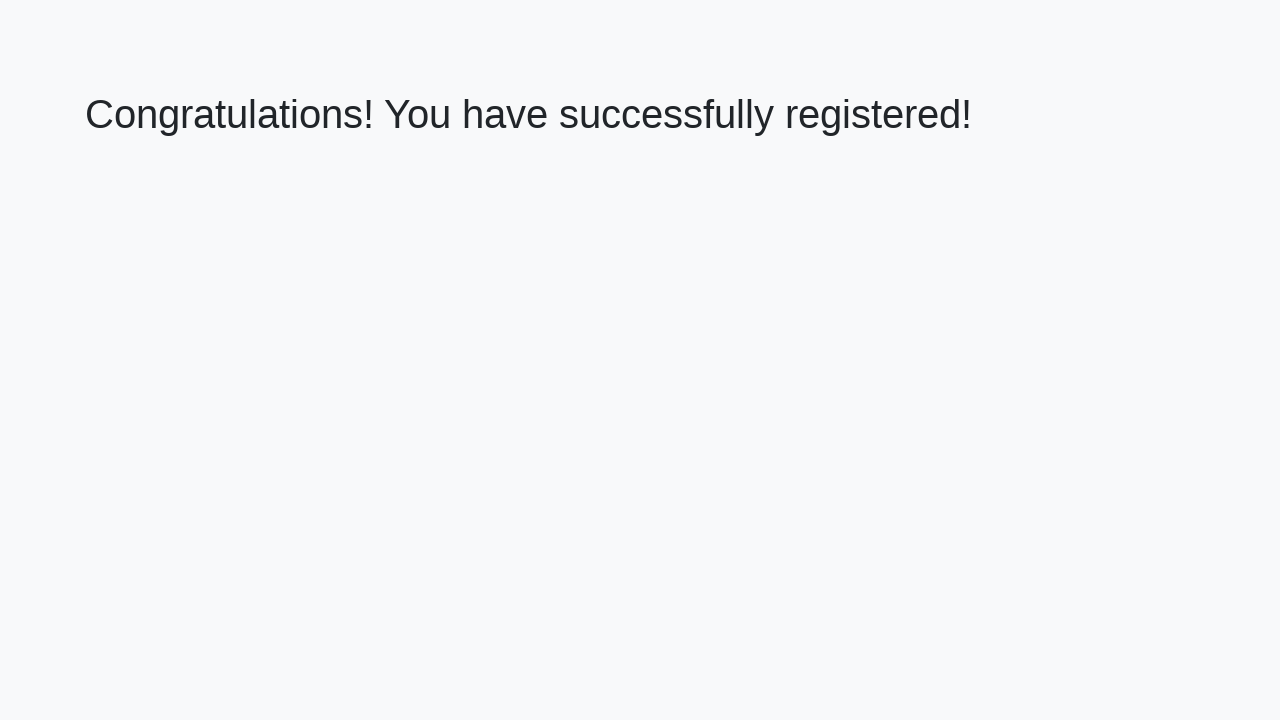

Retrieved success message text: 'Congratulations! You have successfully registered!'
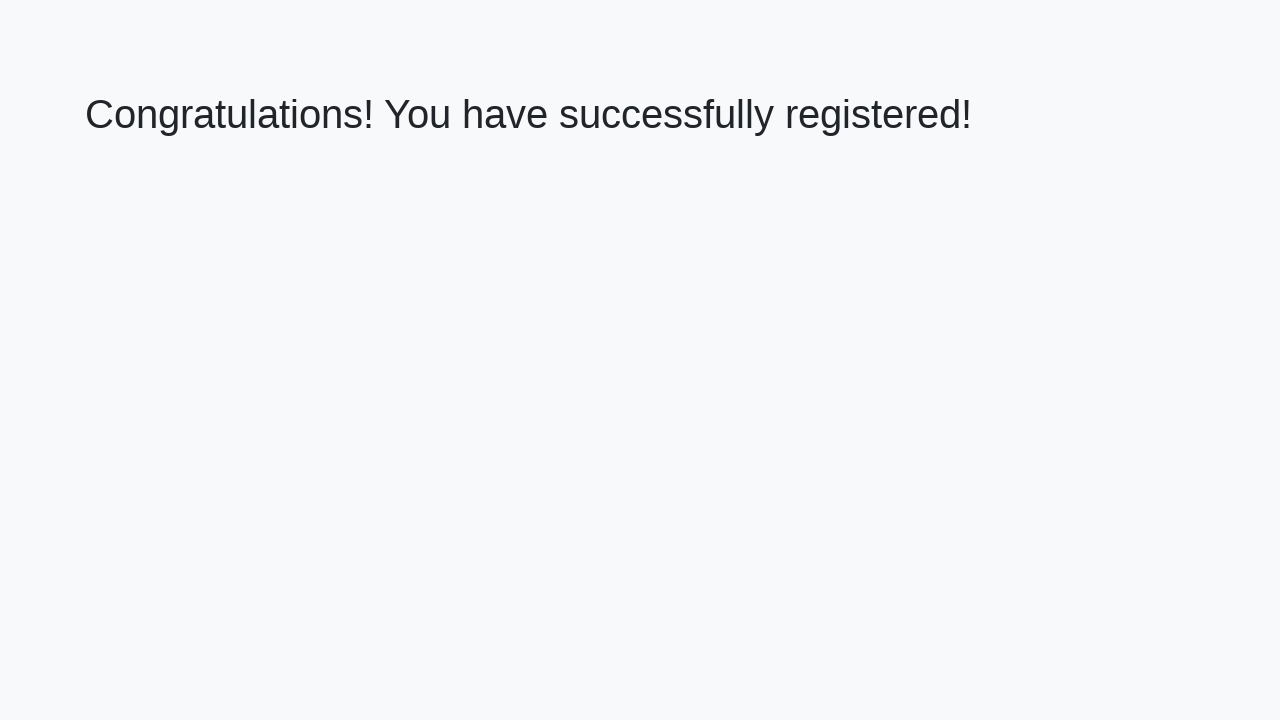

Verified success message matches expected text
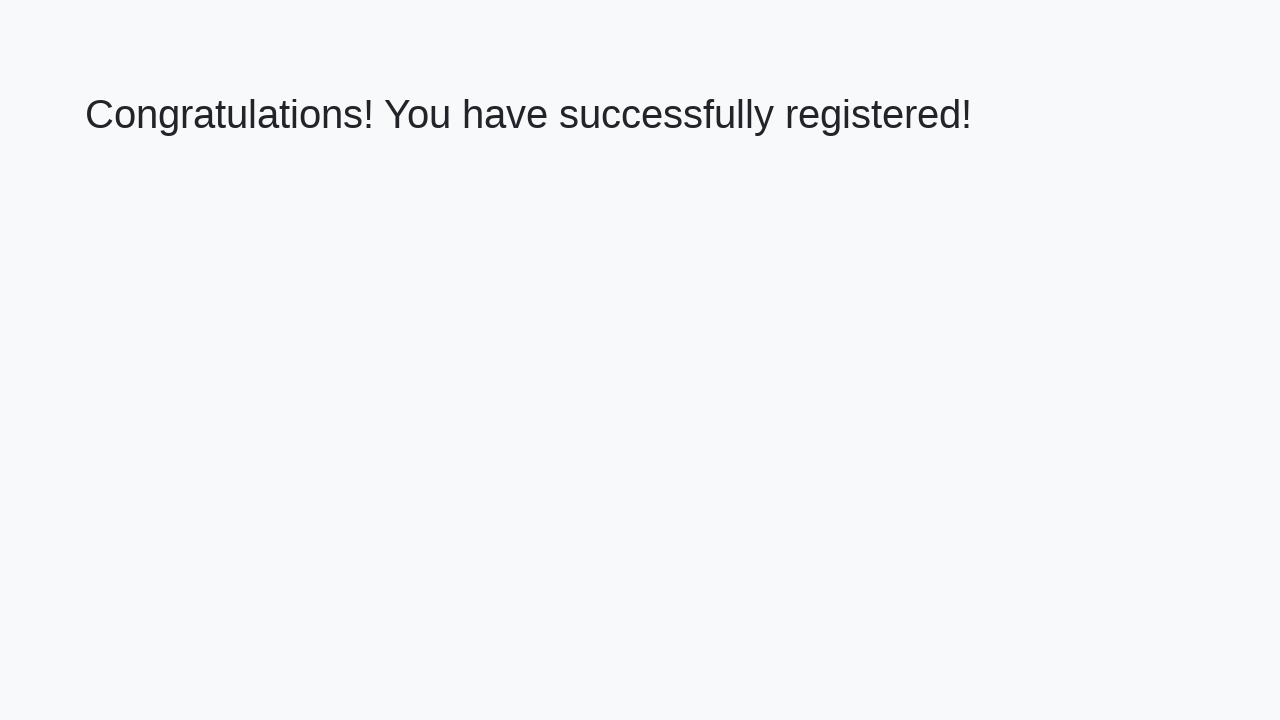

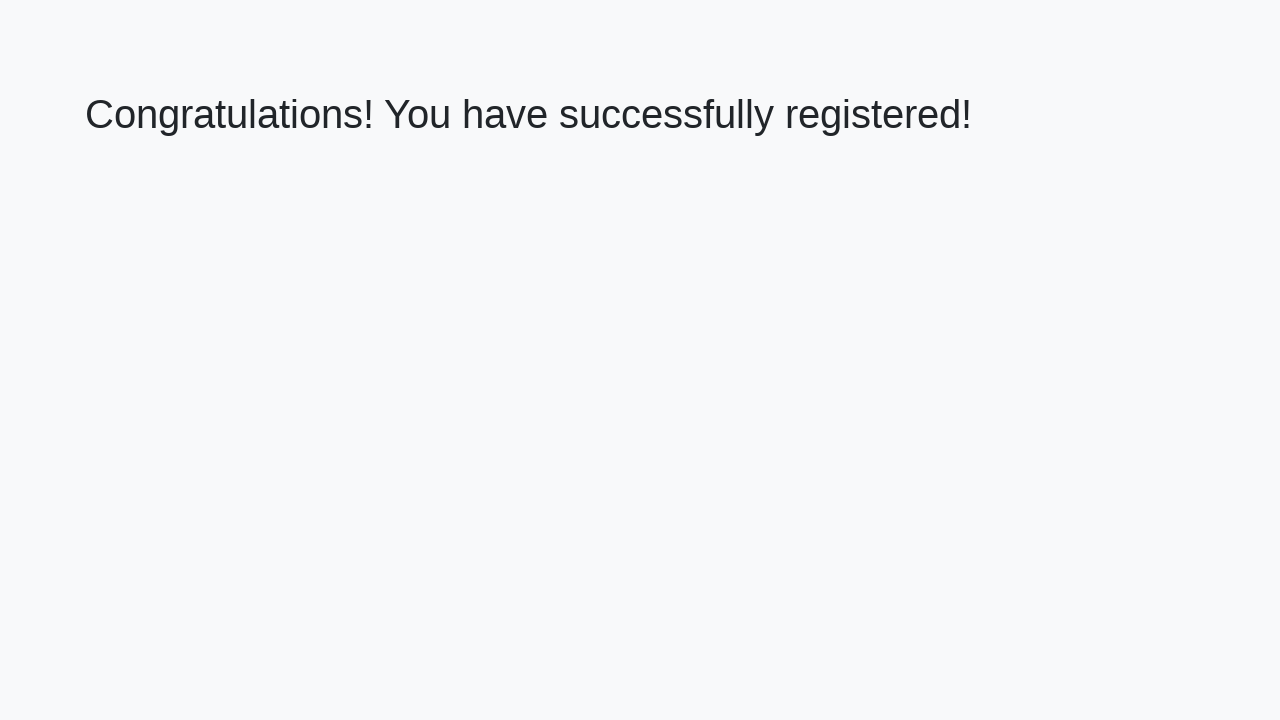